Tests filtering to display all todo items after filtering by active or completed

Starting URL: https://demo.playwright.dev/todomvc

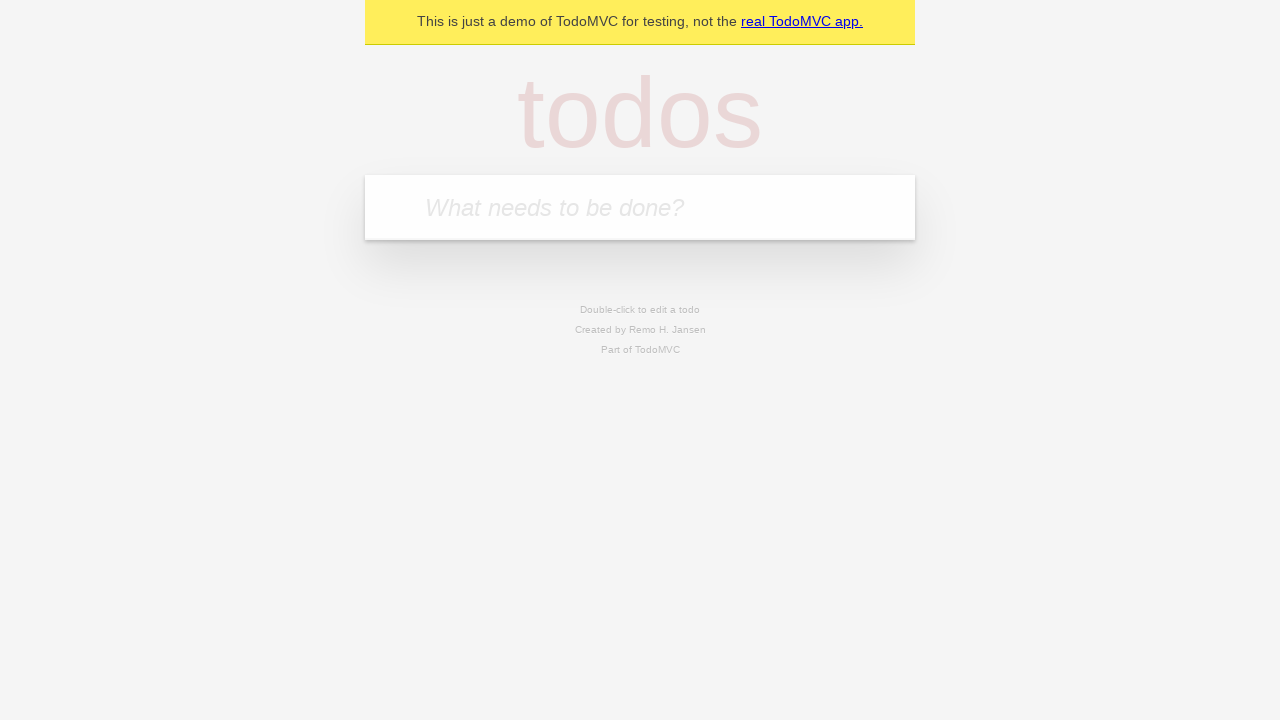

Filled todo input with 'buy some cheese' on internal:attr=[placeholder="What needs to be done?"i]
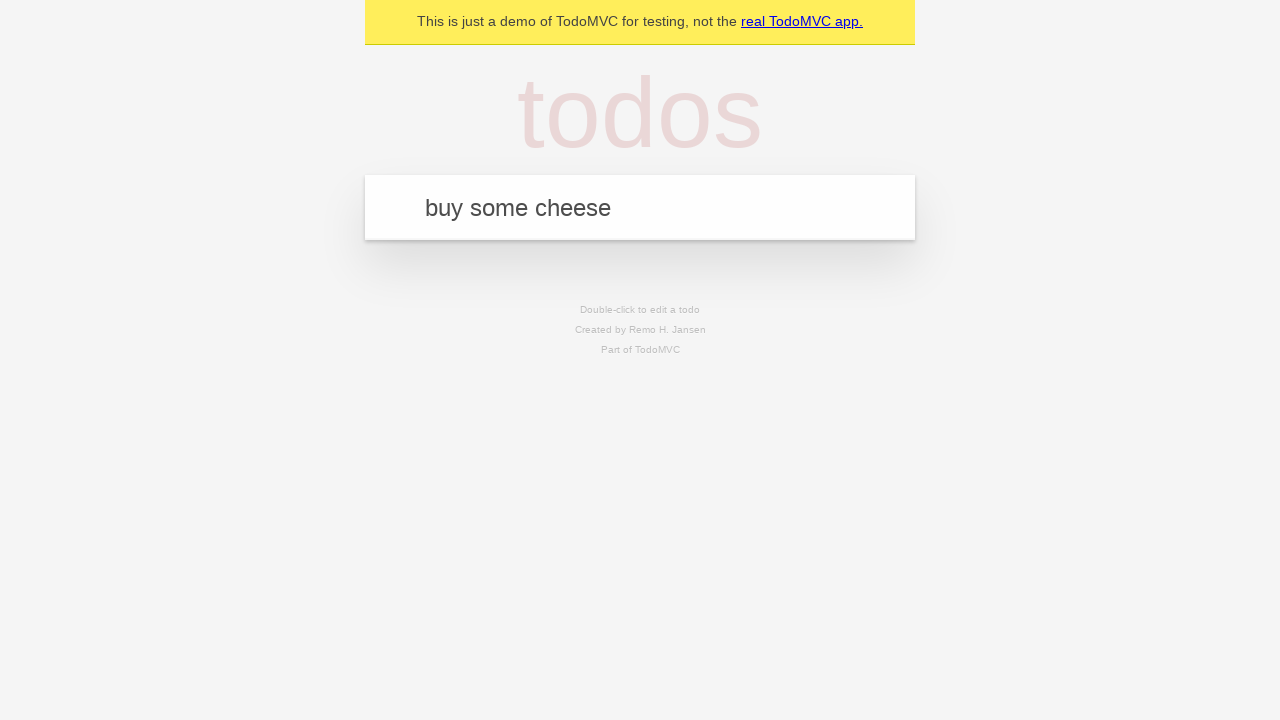

Pressed Enter to create first todo on internal:attr=[placeholder="What needs to be done?"i]
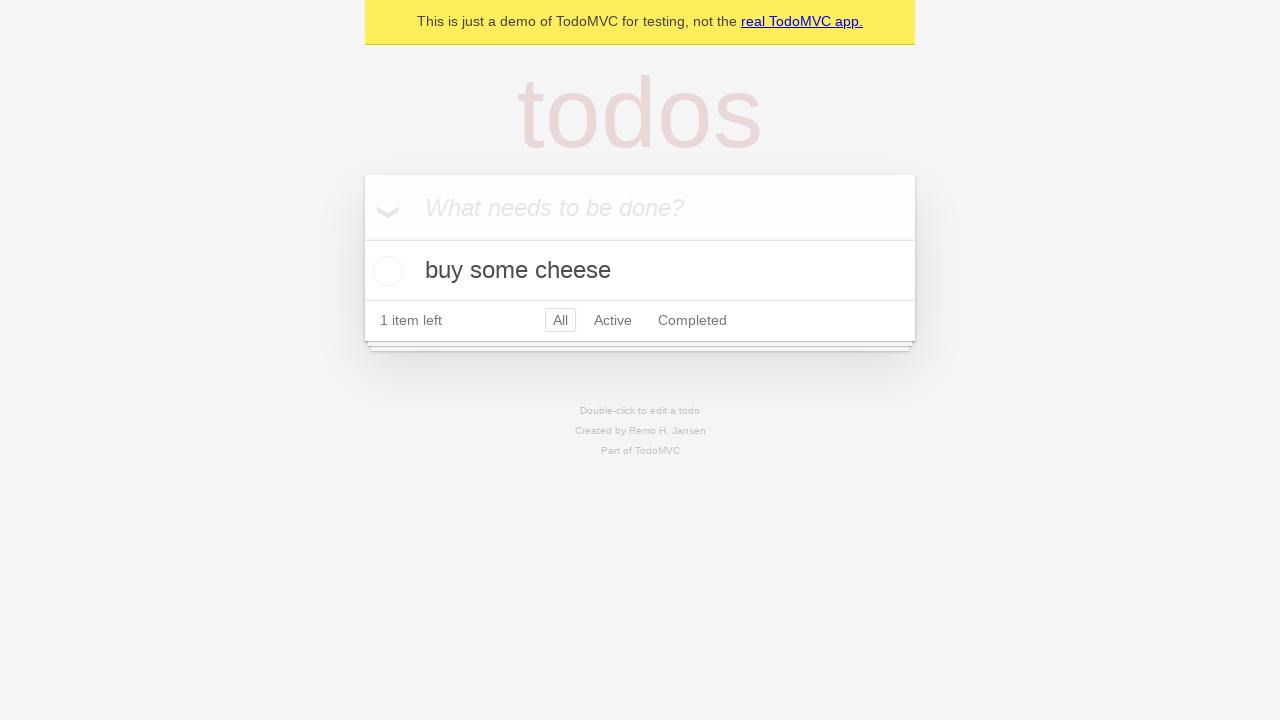

Filled todo input with 'feed the cat' on internal:attr=[placeholder="What needs to be done?"i]
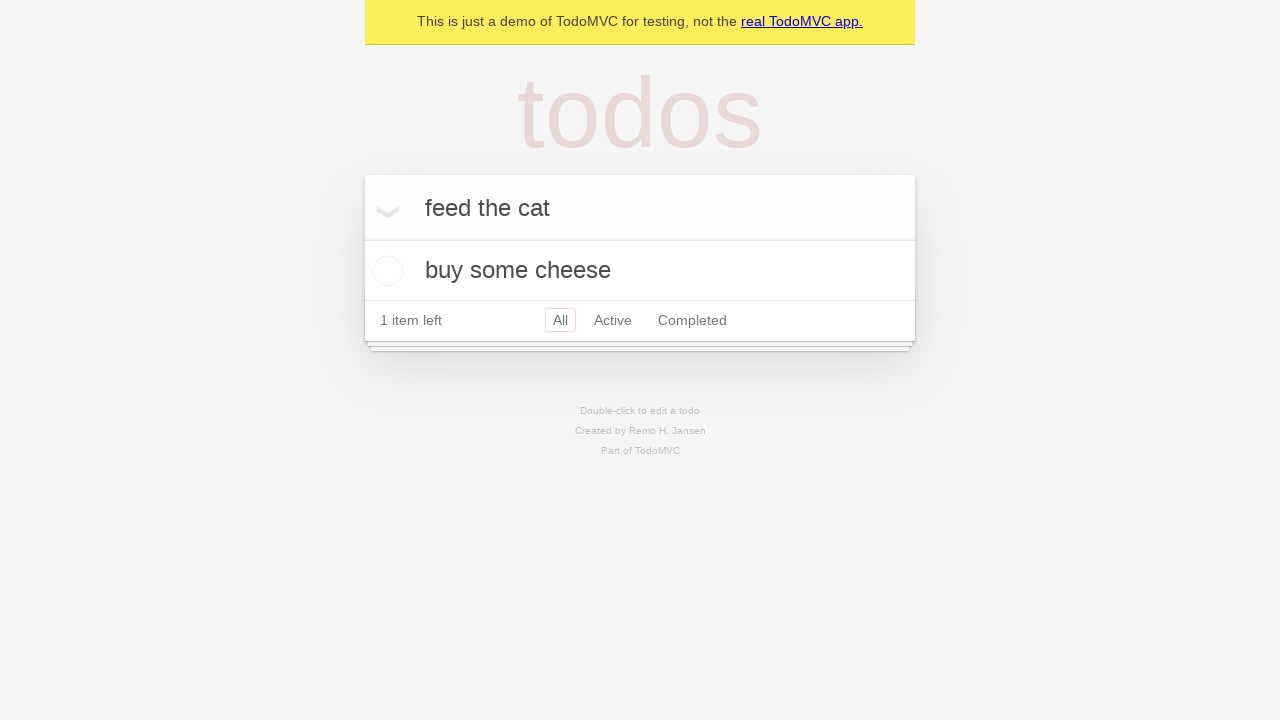

Pressed Enter to create second todo on internal:attr=[placeholder="What needs to be done?"i]
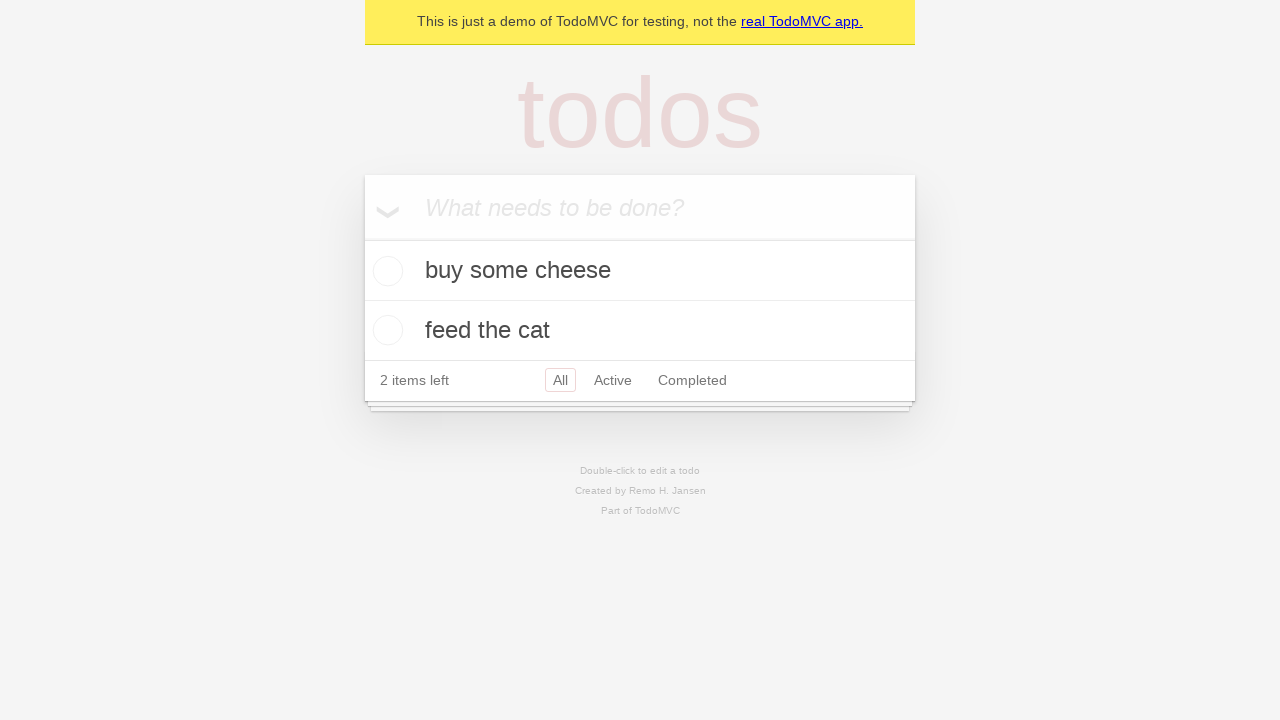

Filled todo input with 'book a doctors appointment' on internal:attr=[placeholder="What needs to be done?"i]
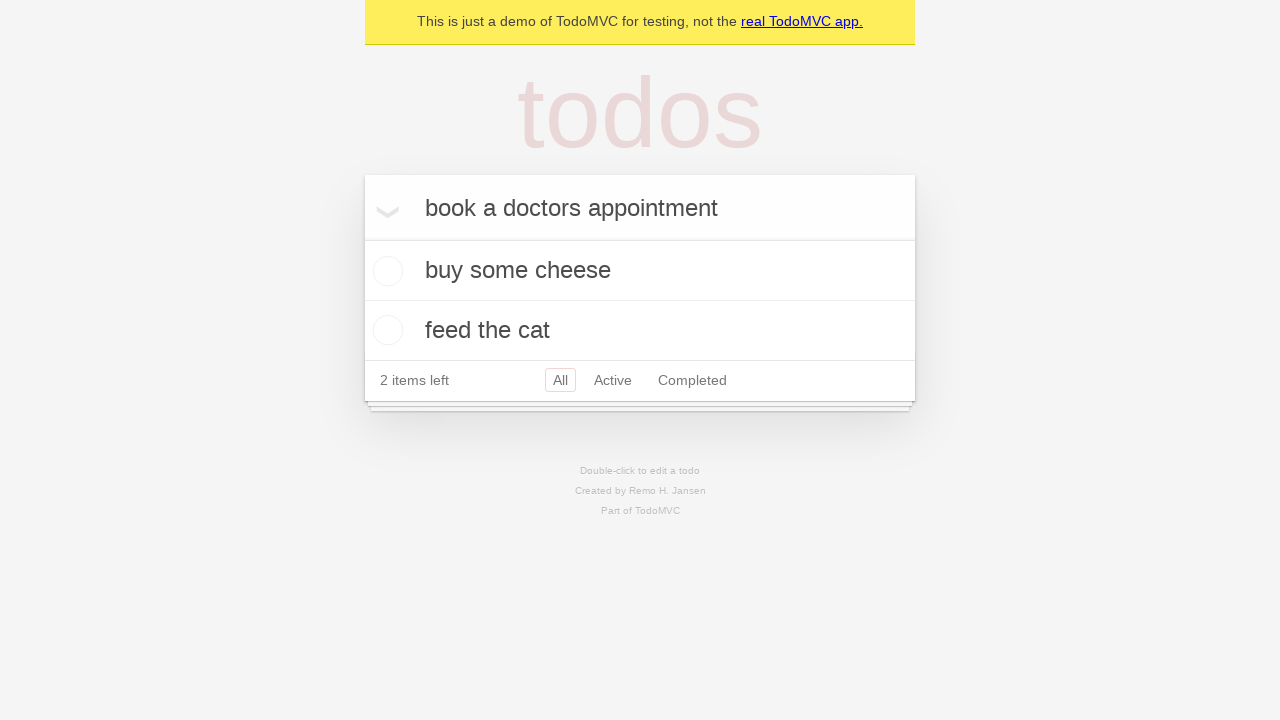

Pressed Enter to create third todo on internal:attr=[placeholder="What needs to be done?"i]
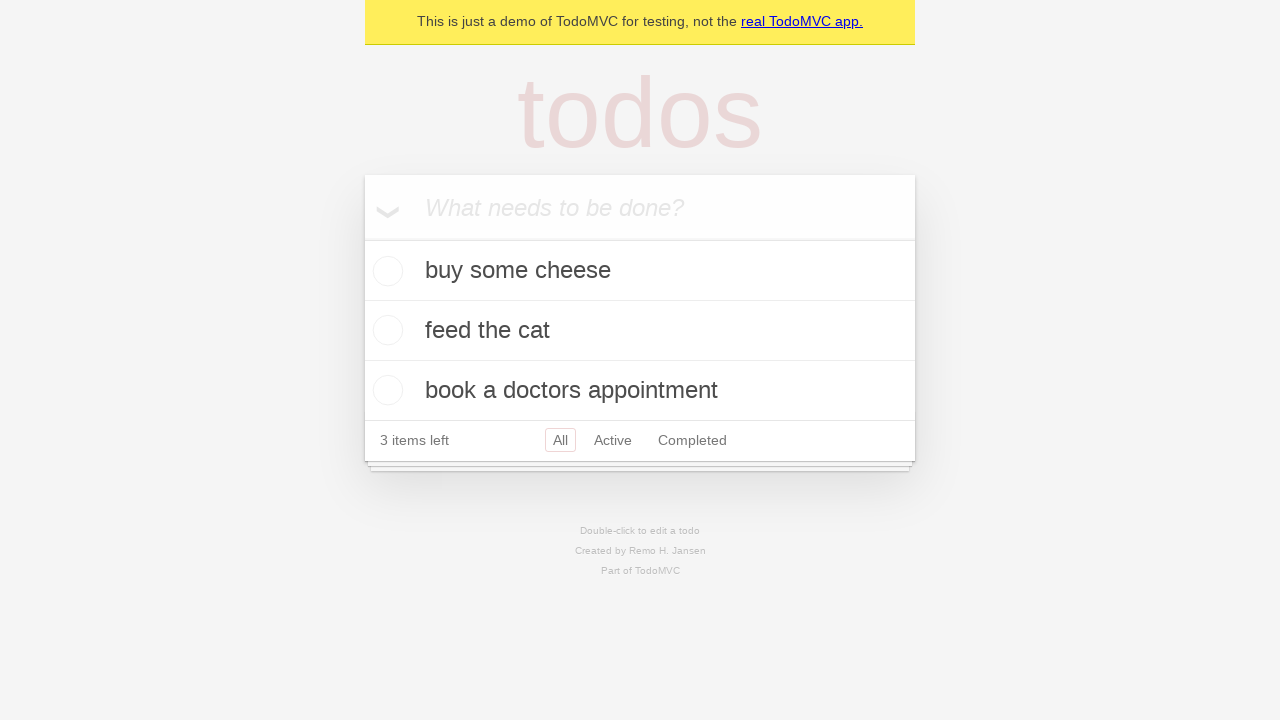

Waited for todo items to load
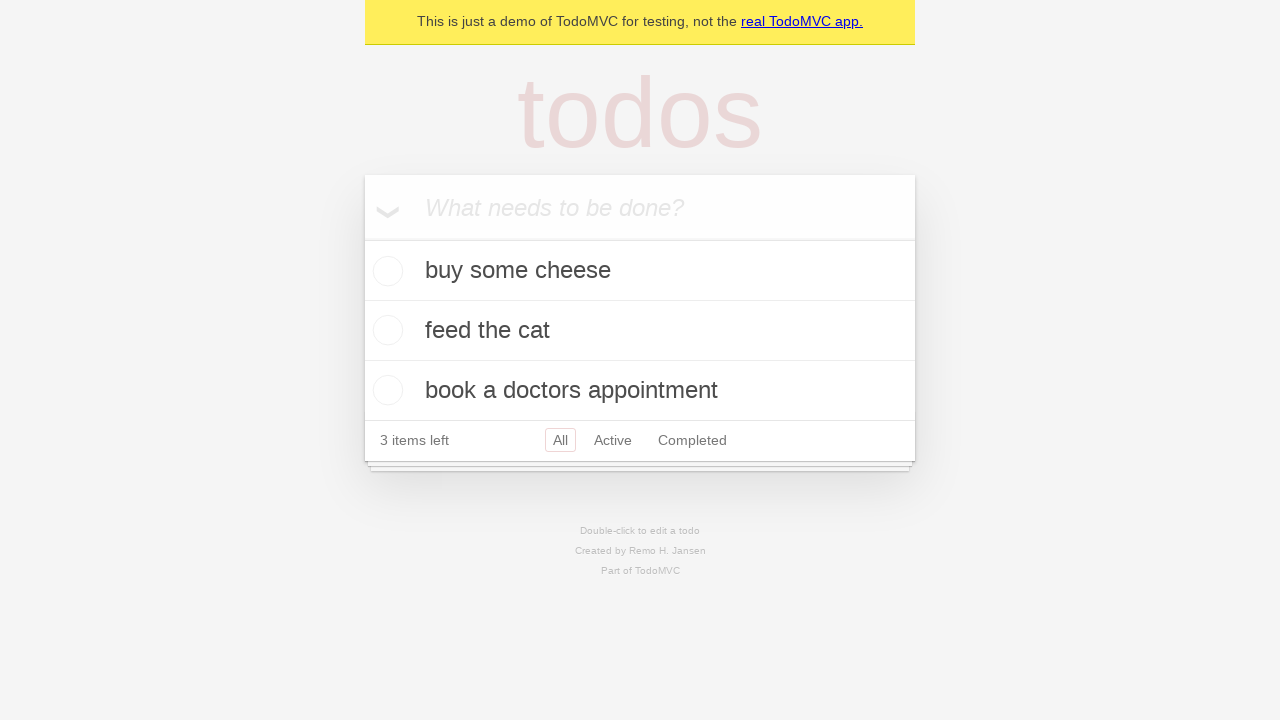

Checked second todo item as completed at (385, 330) on internal:testid=[data-testid="todo-item"s] >> nth=1 >> internal:role=checkbox
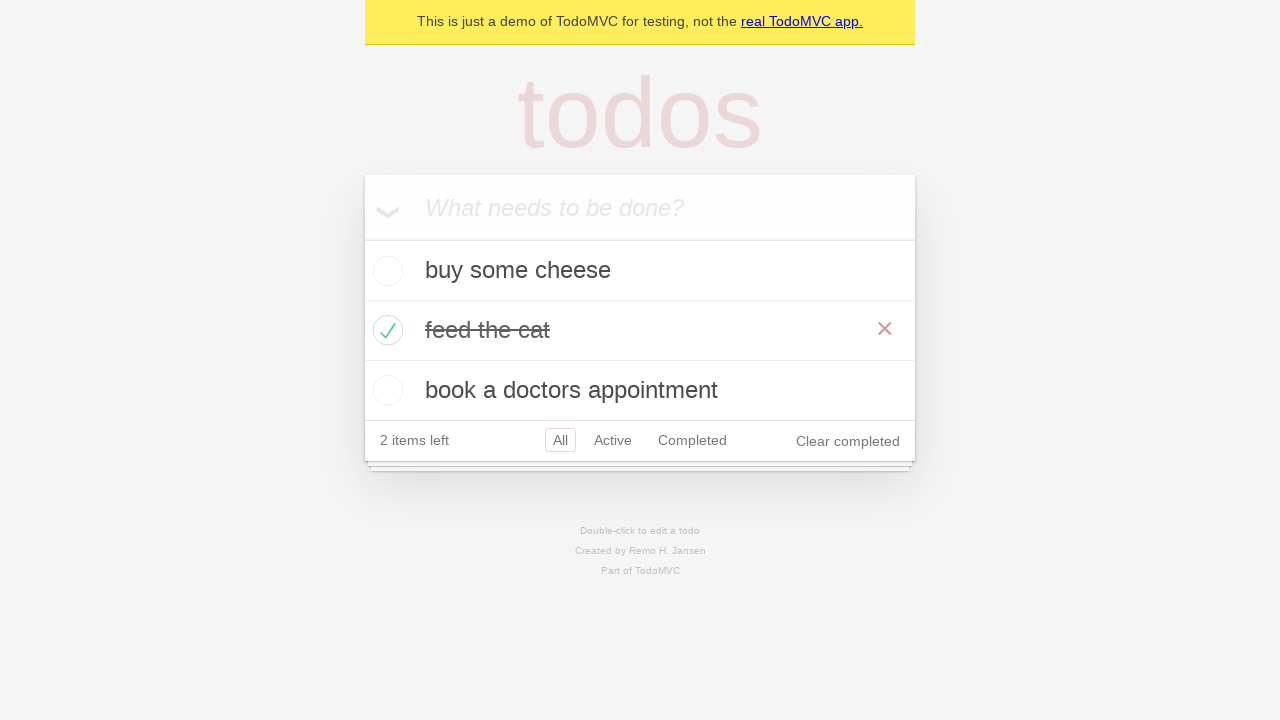

Clicked Active filter to display only active todos at (613, 440) on internal:role=link[name="Active"i]
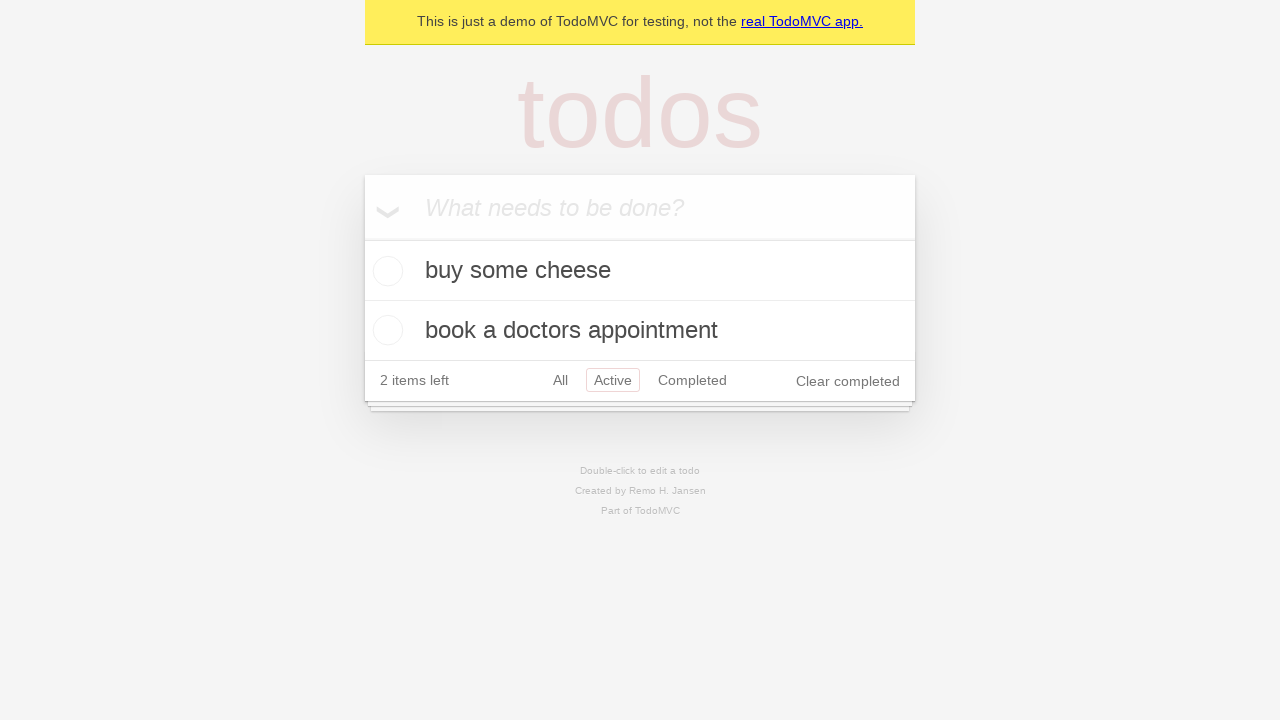

Clicked Completed filter to display only completed todos at (692, 380) on internal:role=link[name="Completed"i]
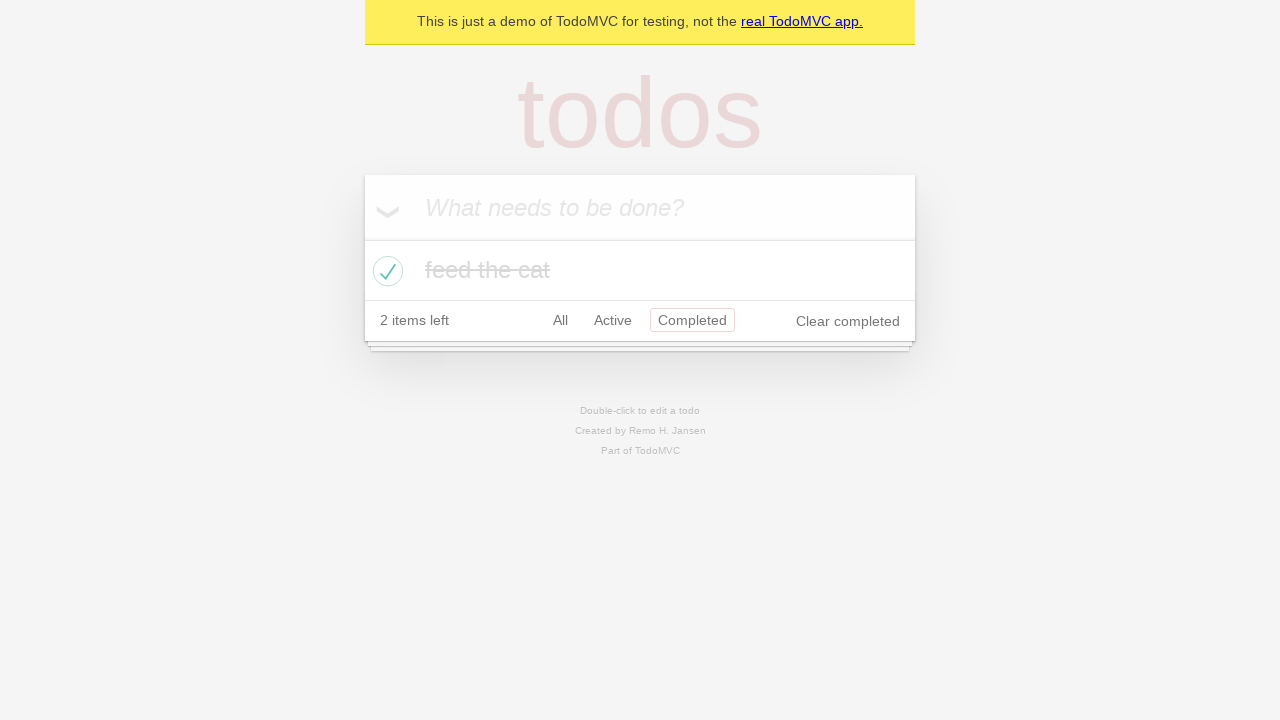

Clicked All filter to display all todo items at (560, 320) on internal:role=link[name="All"i]
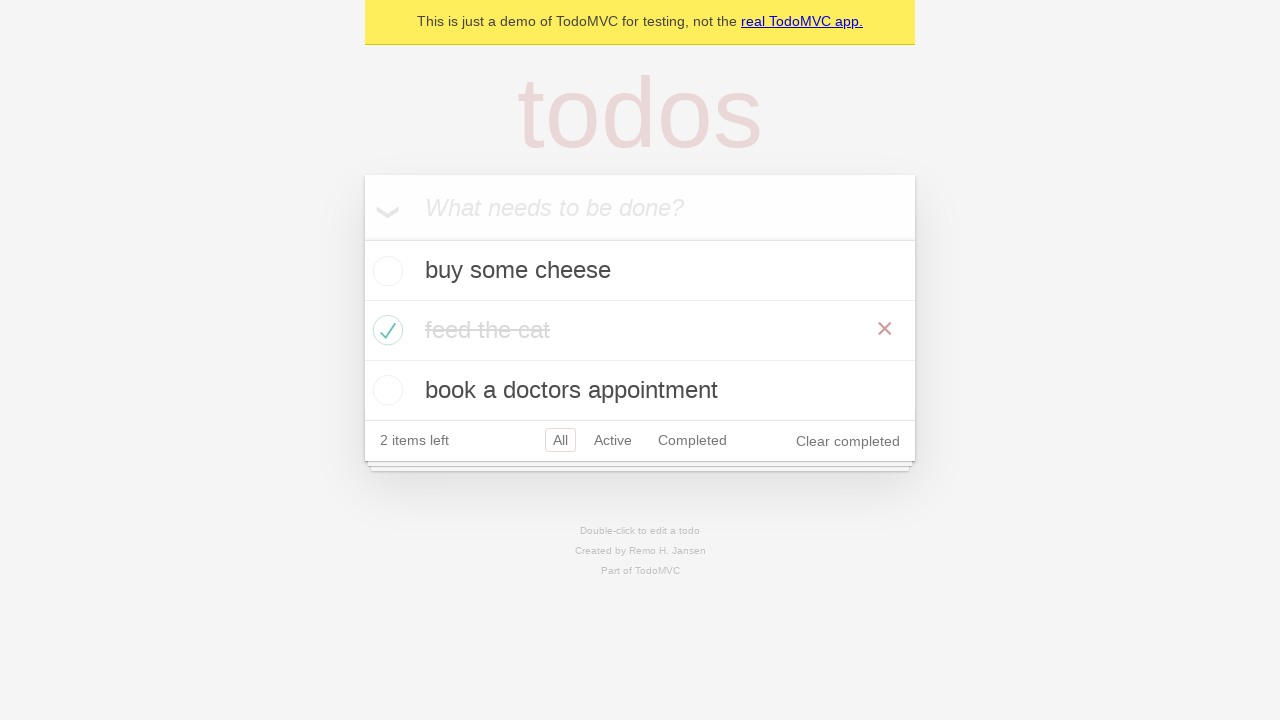

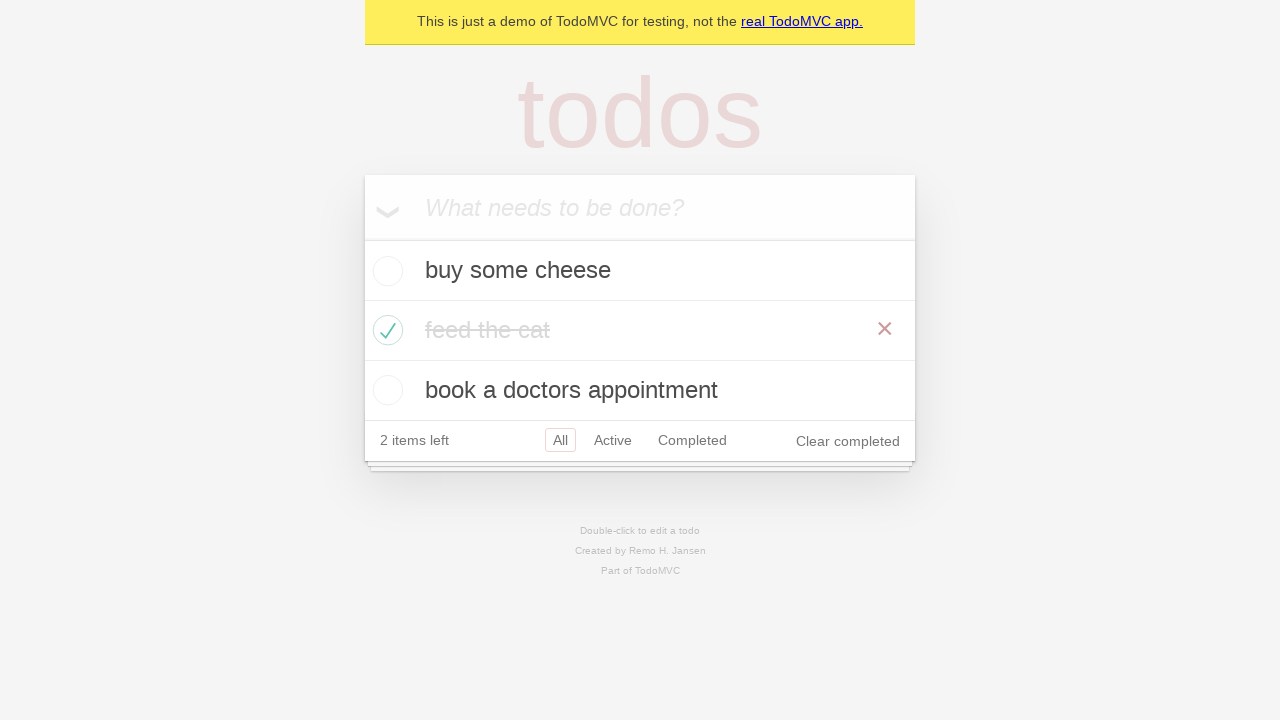